Clicks checkbox option 3 and verifies it is selected

Starting URL: https://rahulshettyacademy.com/AutomationPractice/

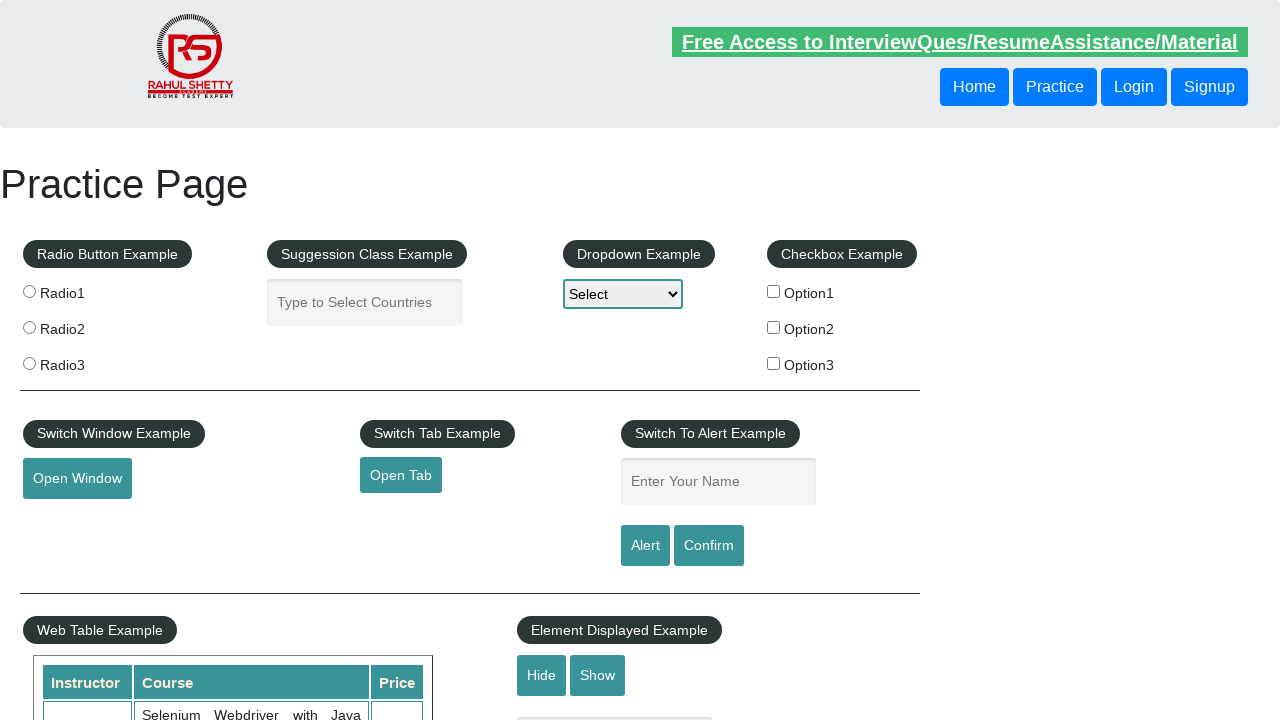

Clicked checkbox option 3 at (774, 363) on #checkBoxOption3
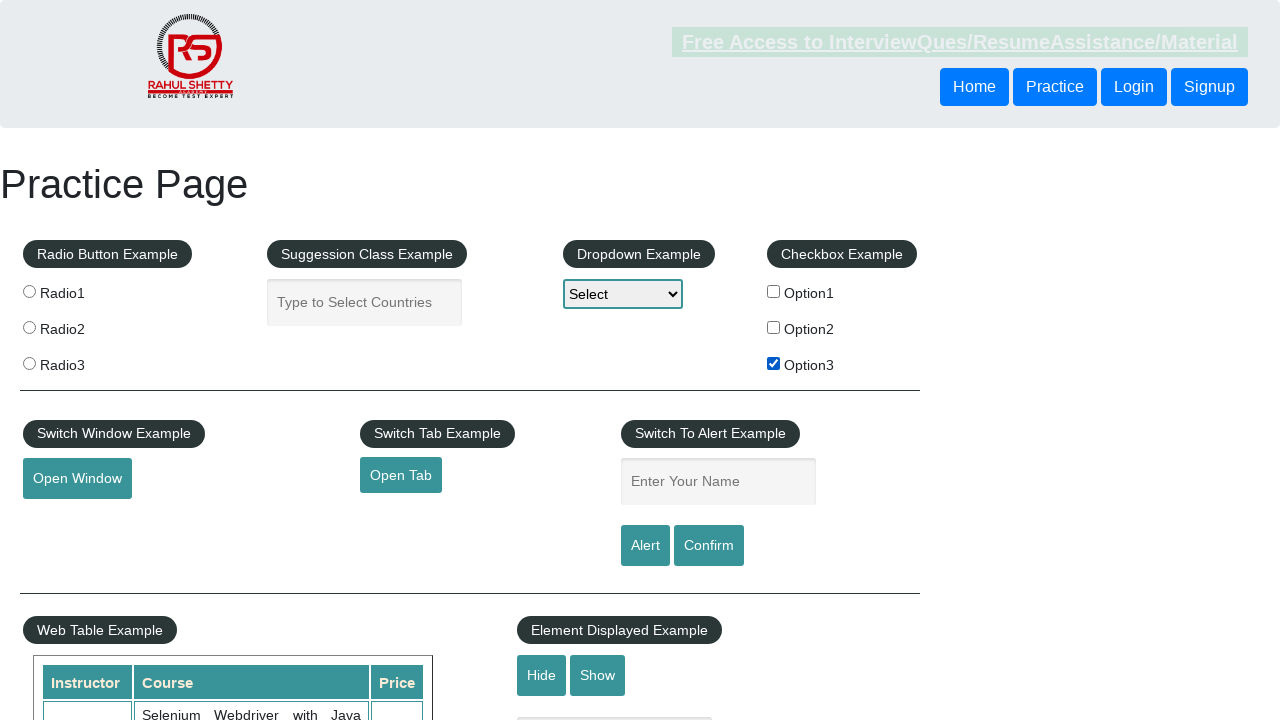

Verified checkbox option 3 is selected
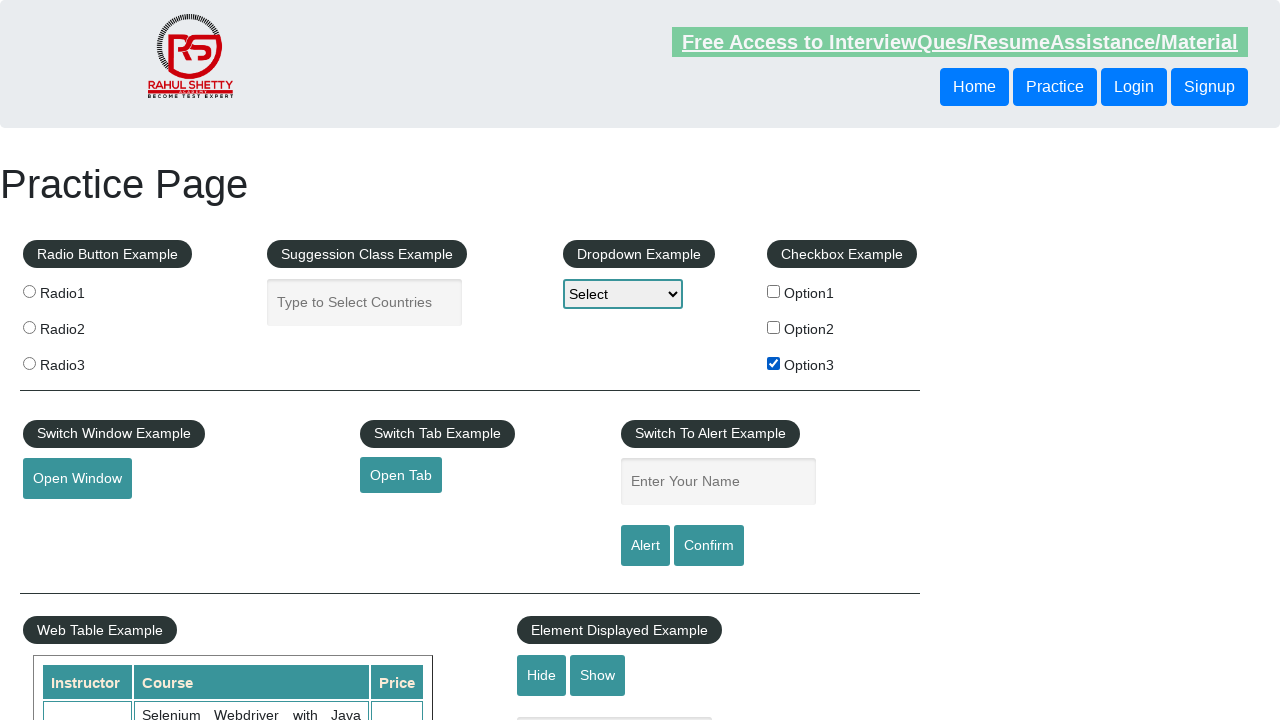

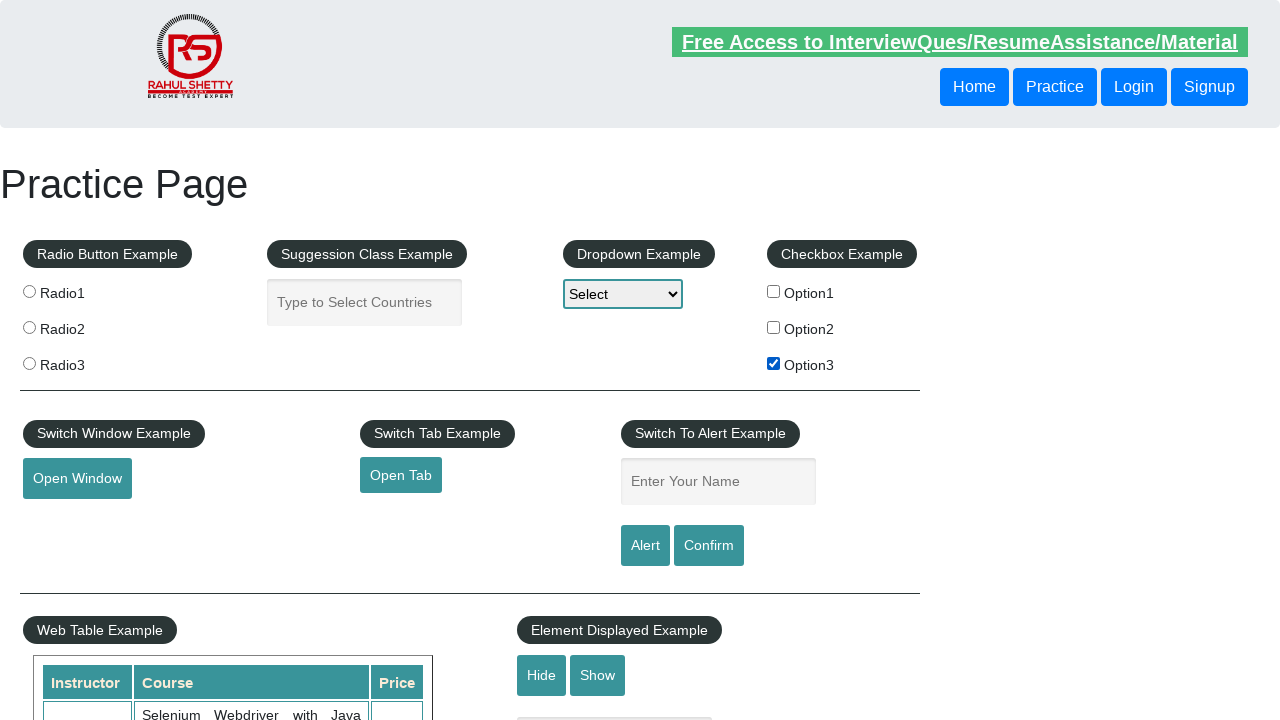